Fills out and submits a signup form with first name, last name, and email fields

Starting URL: https://secure-retreat-92358.herokuapp.com/

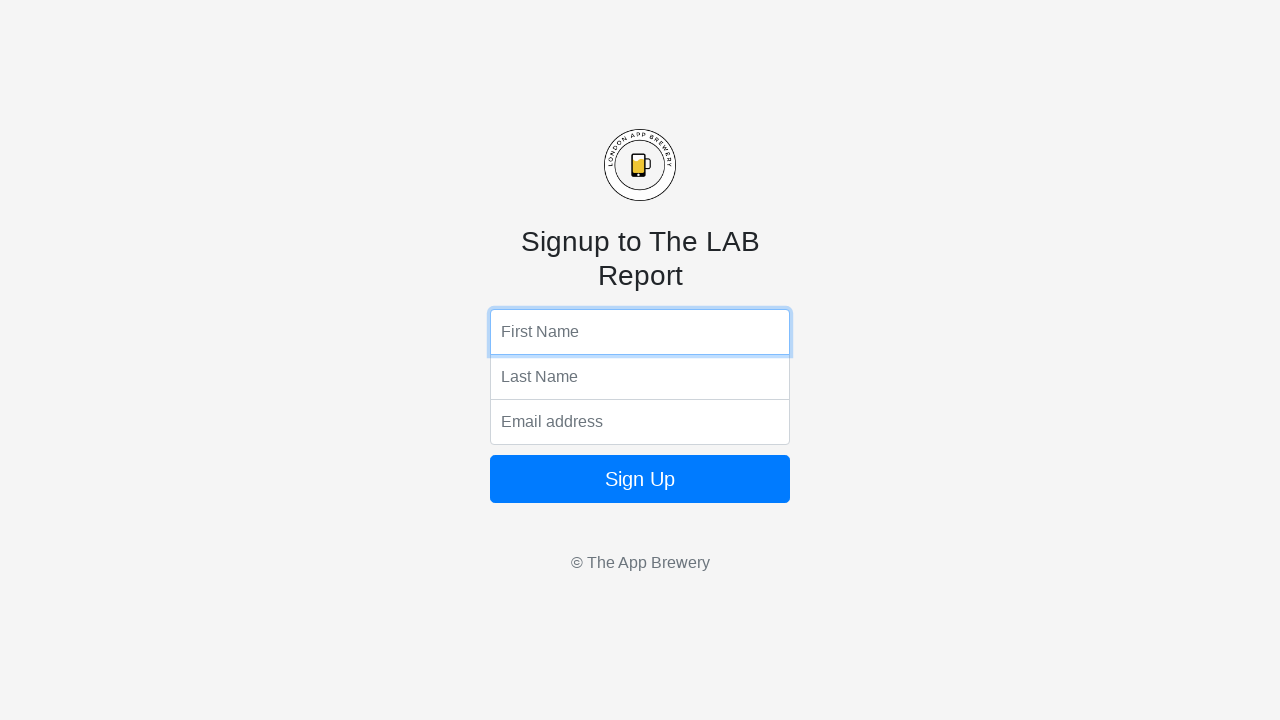

Filled first name field with 'name' on input[name='fName']
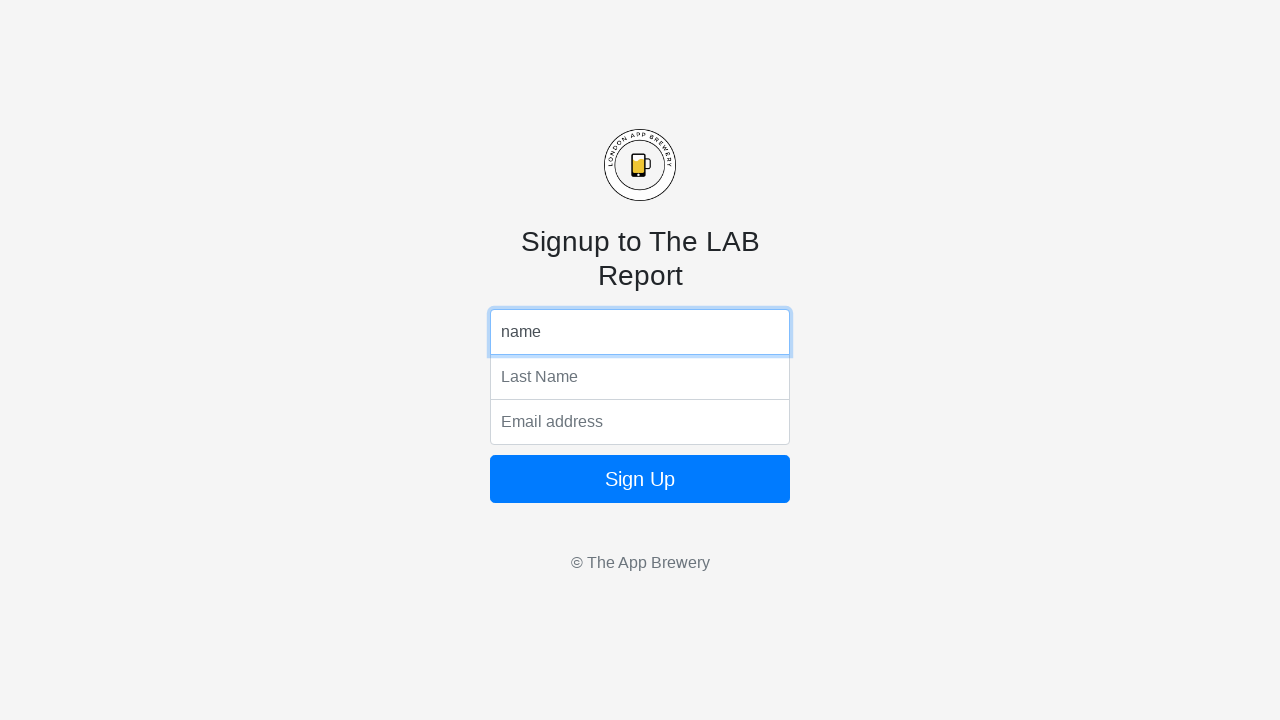

Filled last name field with '123' on input[name='lName']
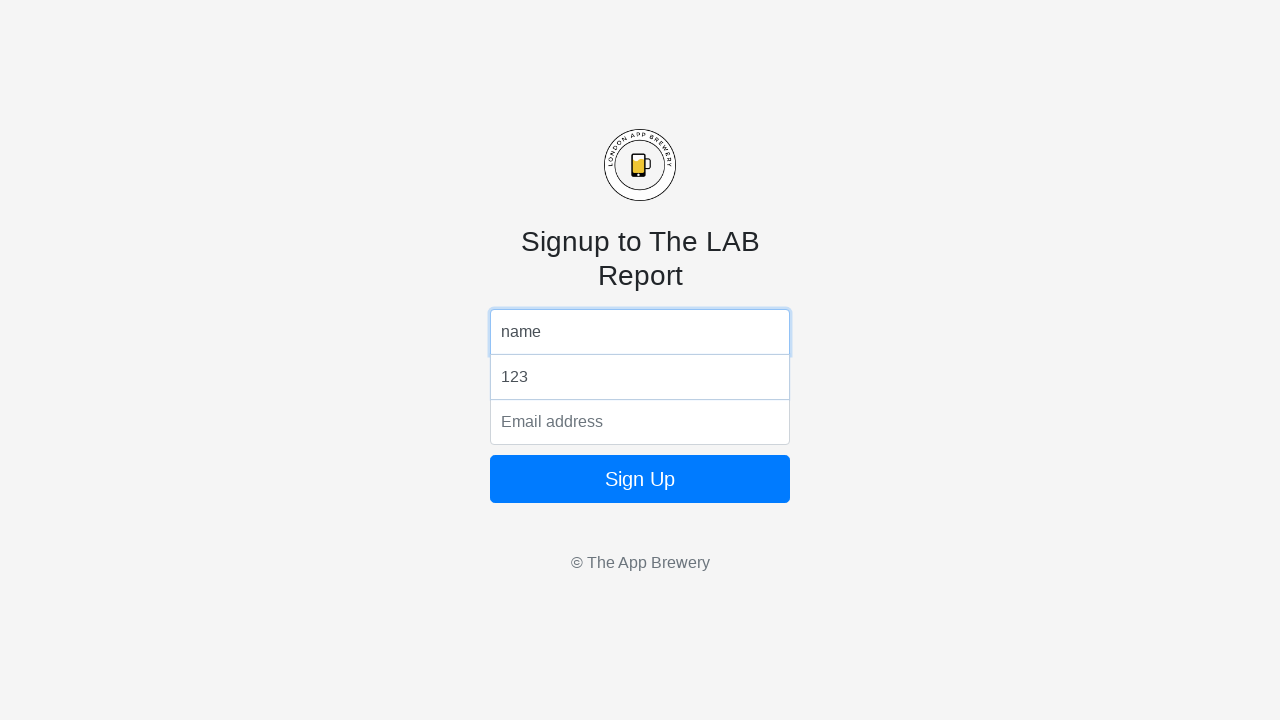

Filled email field with 'name.123@email.com' on input[name='email']
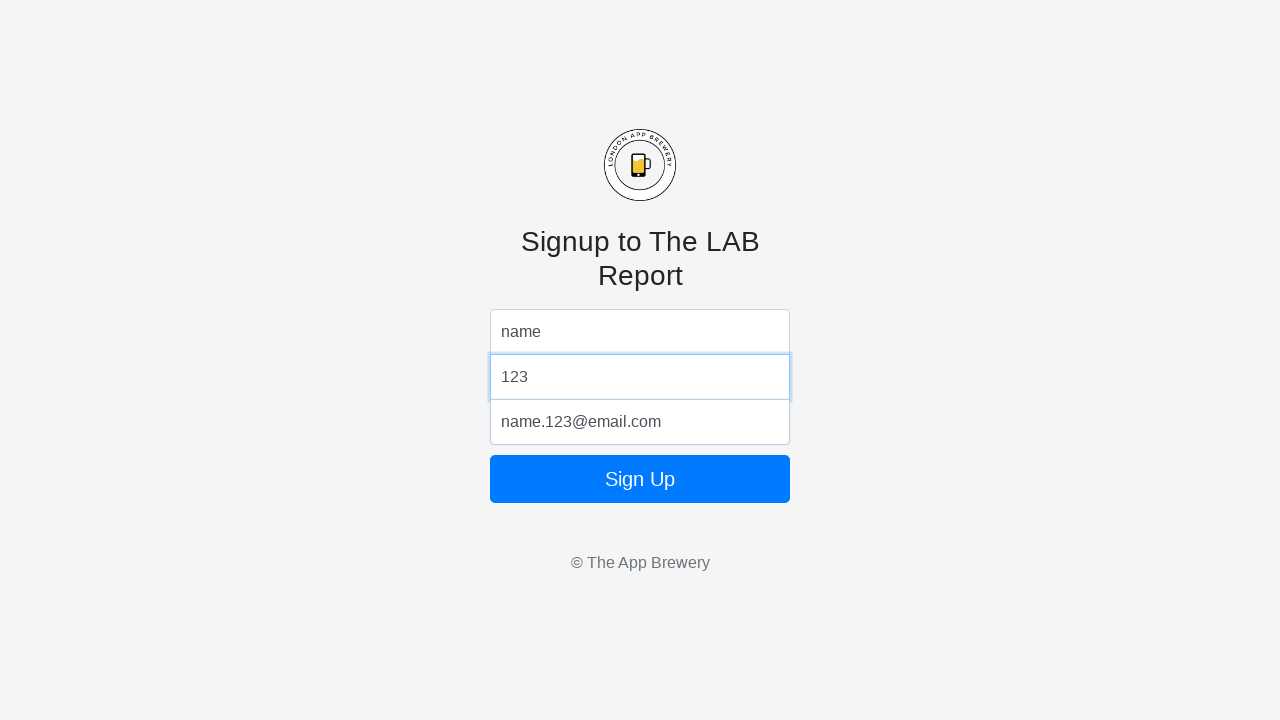

Clicked sign up button to submit form at (640, 479) on .btn
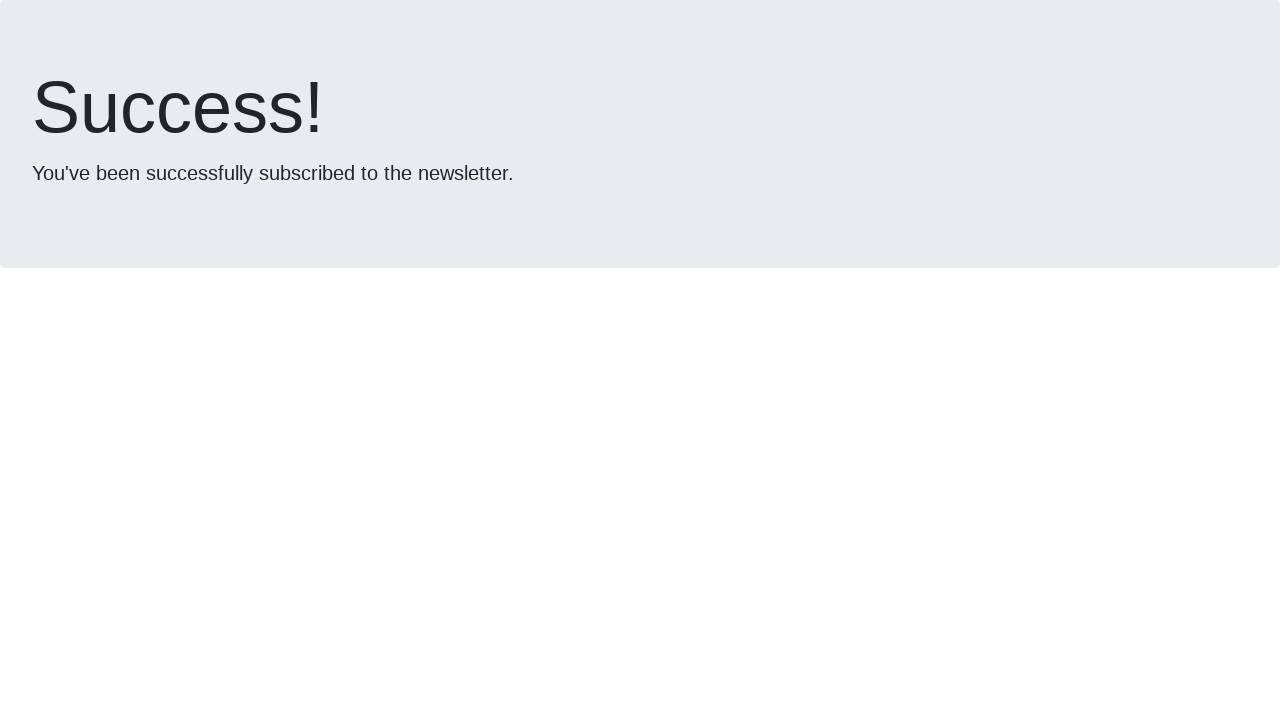

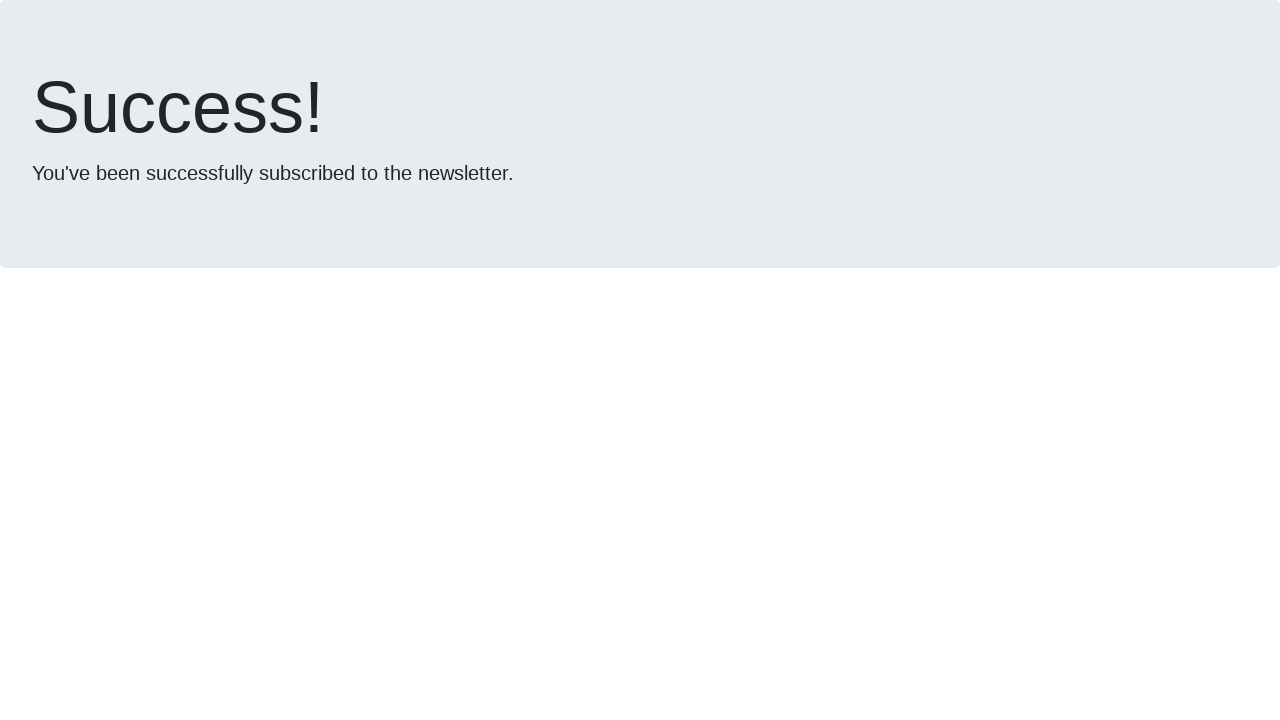